Tests registration form email validation by entering invalid email format and verifying error messages.

Starting URL: https://alada.vn/tai-khoan/dang-ky.html

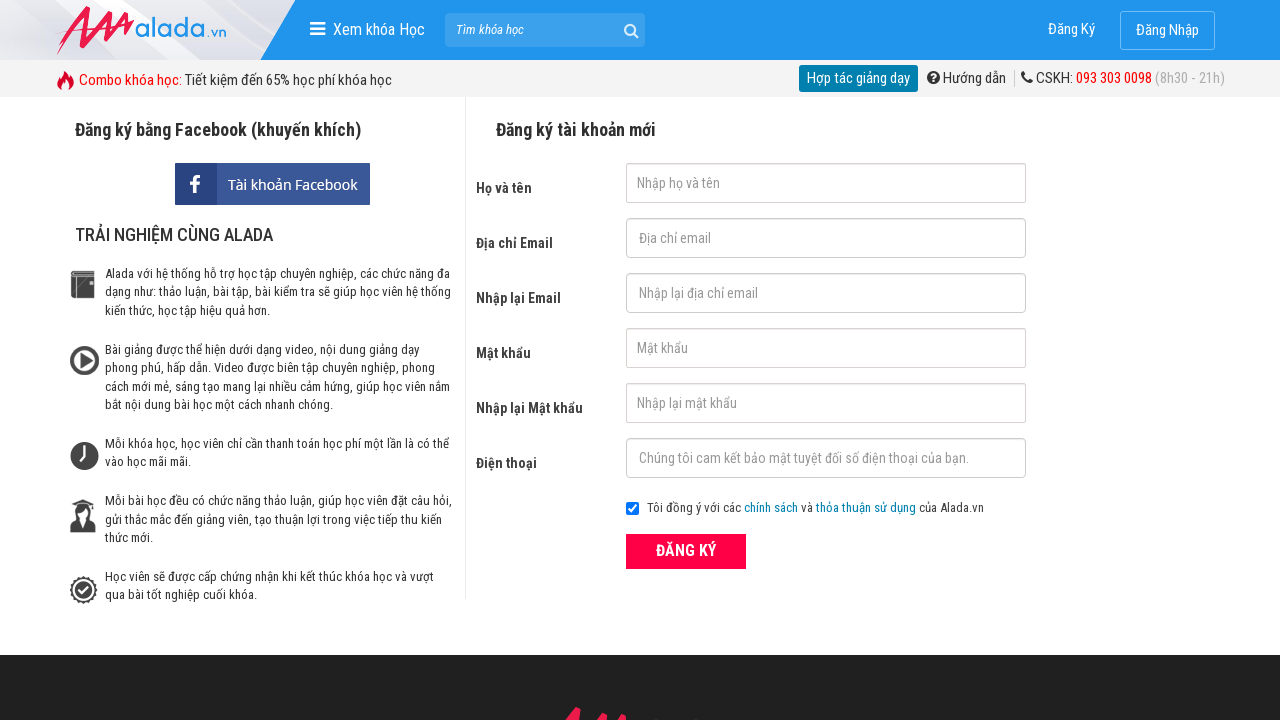

Filled first name field with 'John Wick' on #txtFirstname
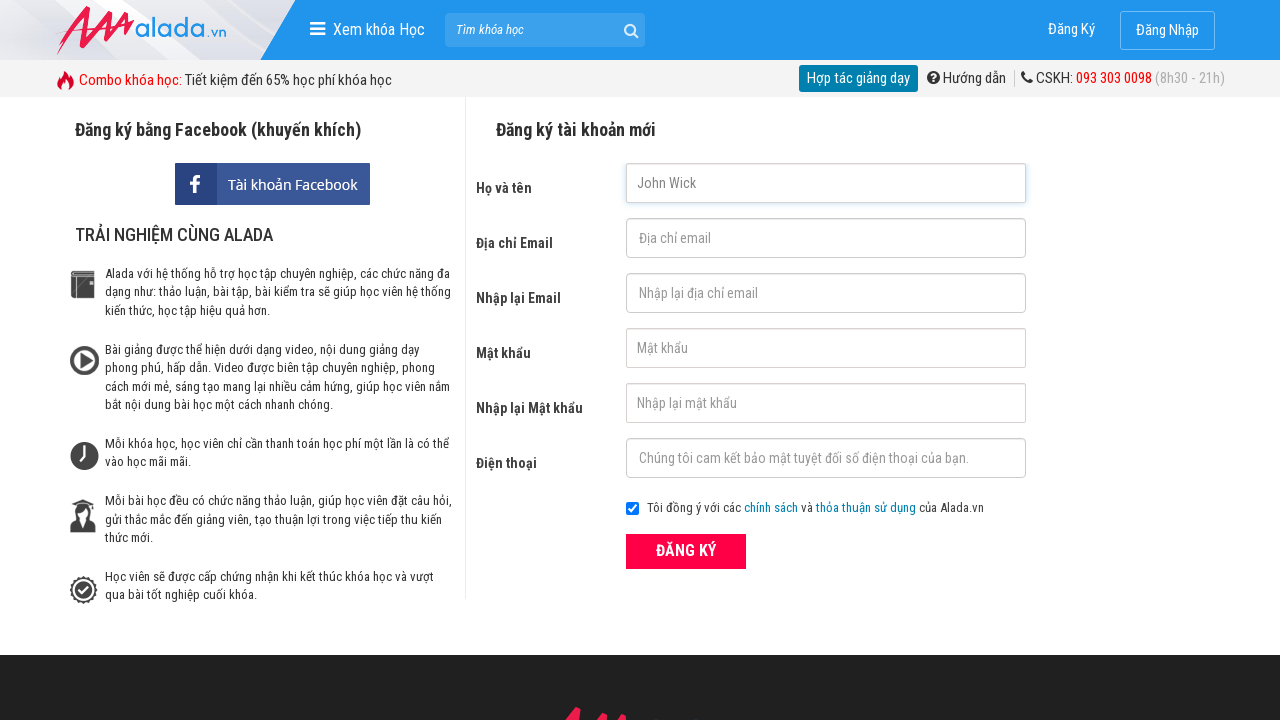

Filled email field with invalid format '123@456@789' on #txtEmail
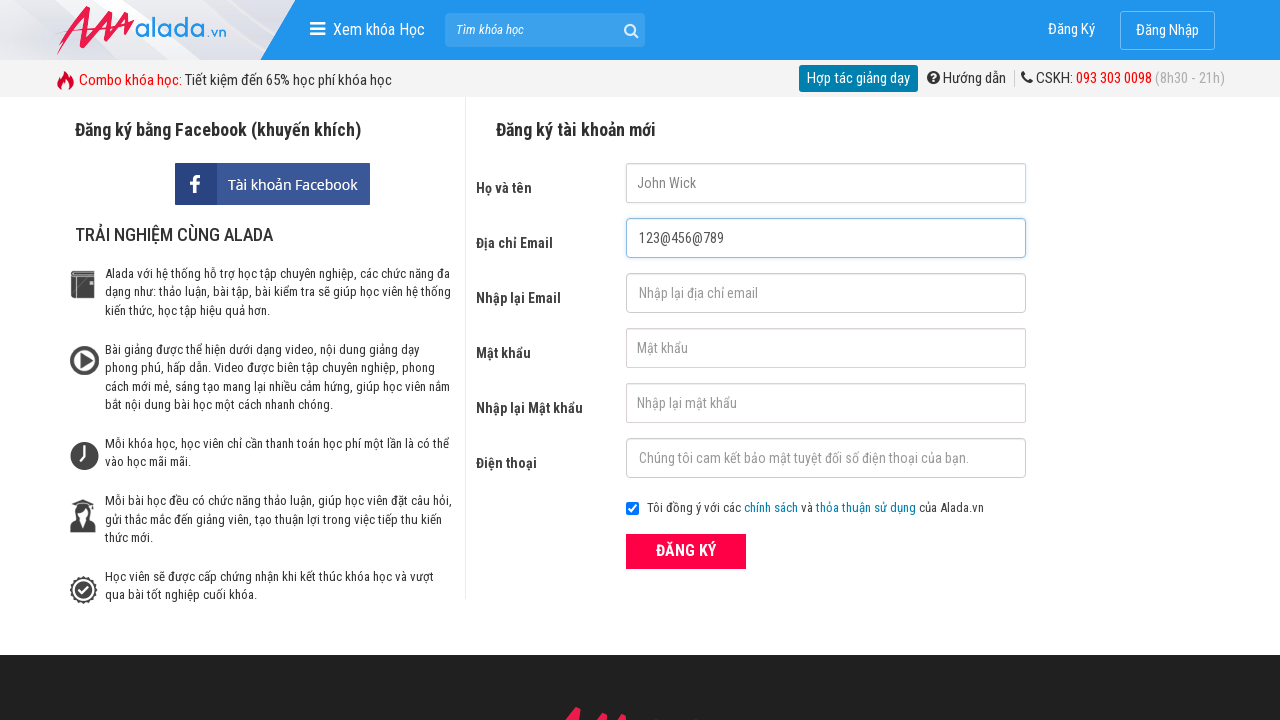

Filled confirm email field with invalid format '123@456@789' on #txtCEmail
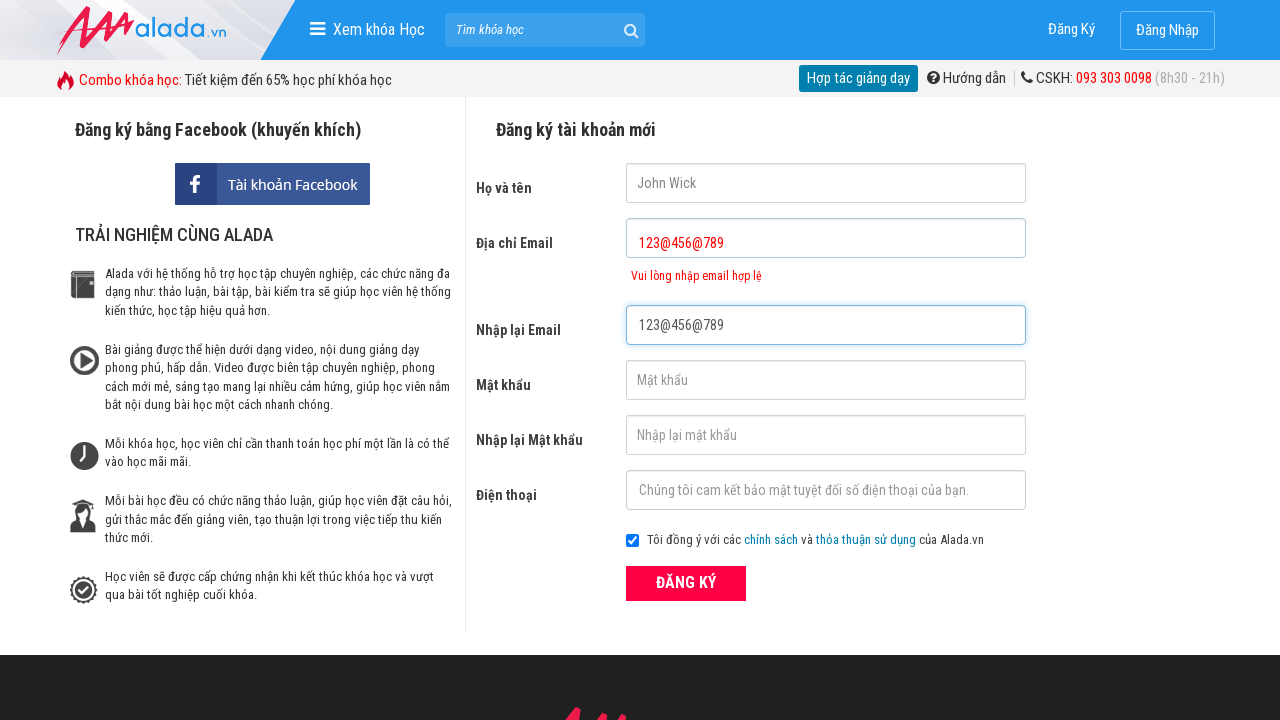

Filled password field with '123456789' on #txtPassword
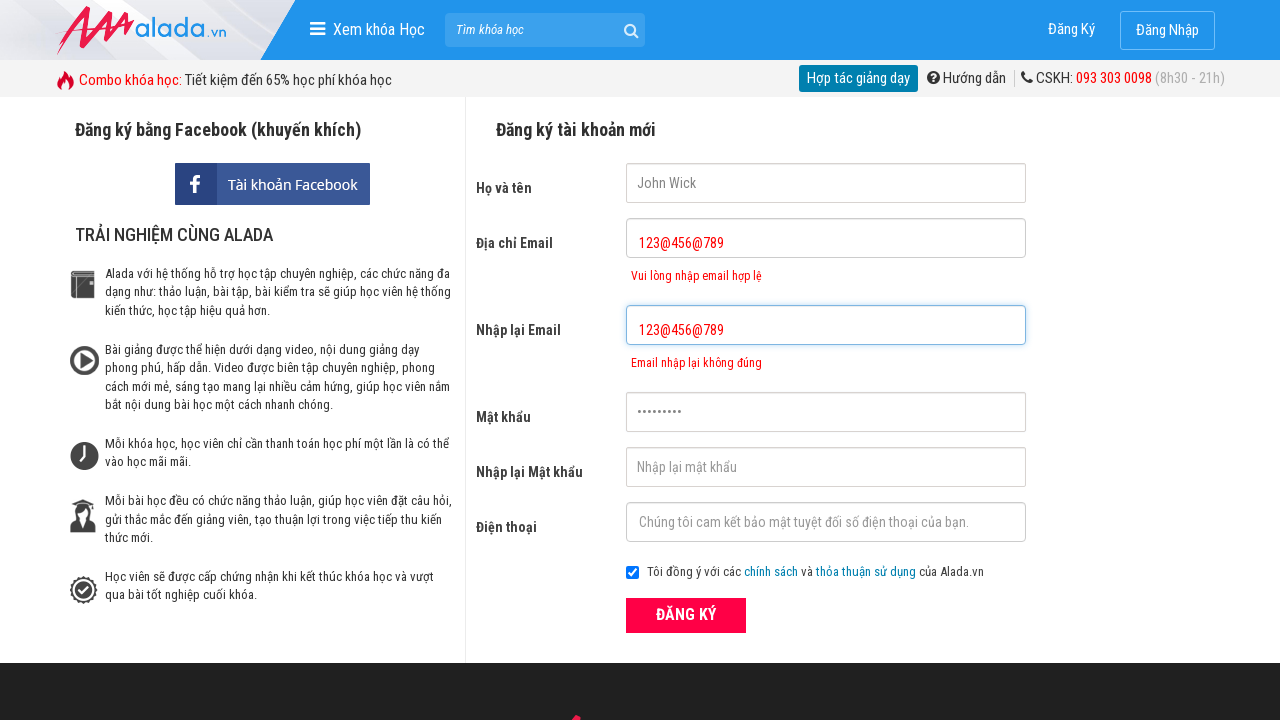

Filled confirm password field with '123456789' on #txtCPassword
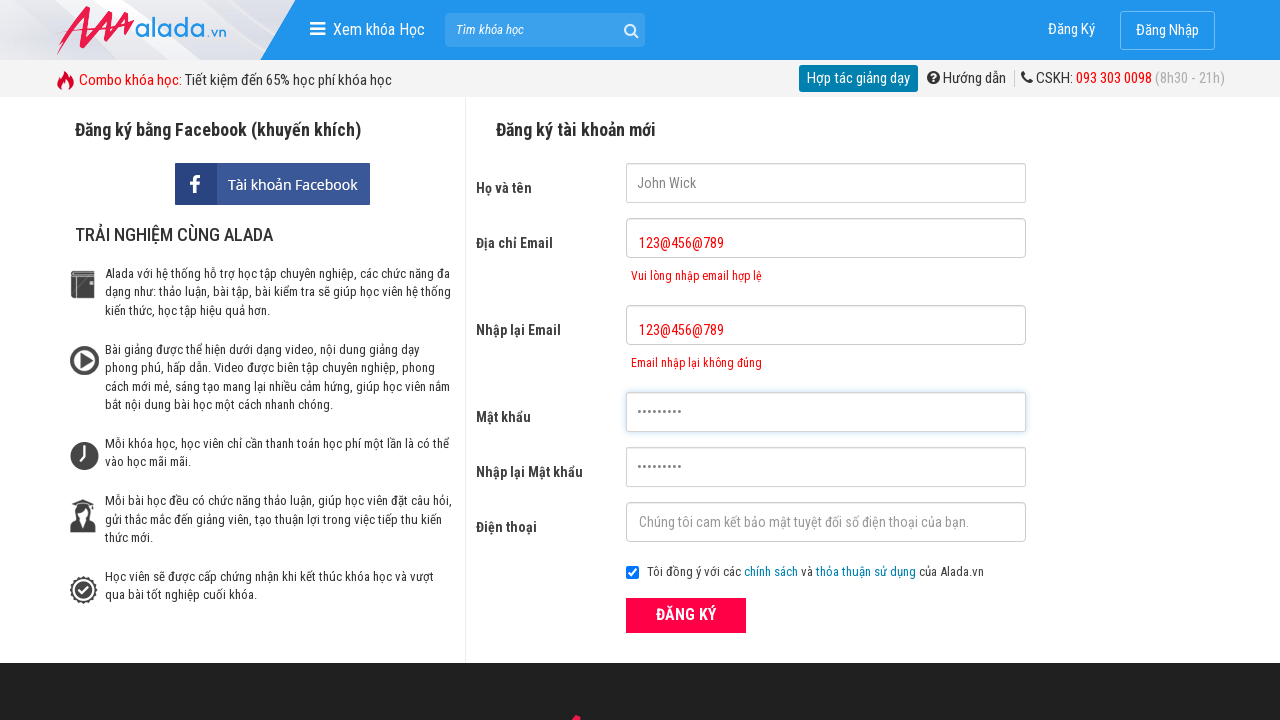

Filled phone field with '0123456789' on #txtPhone
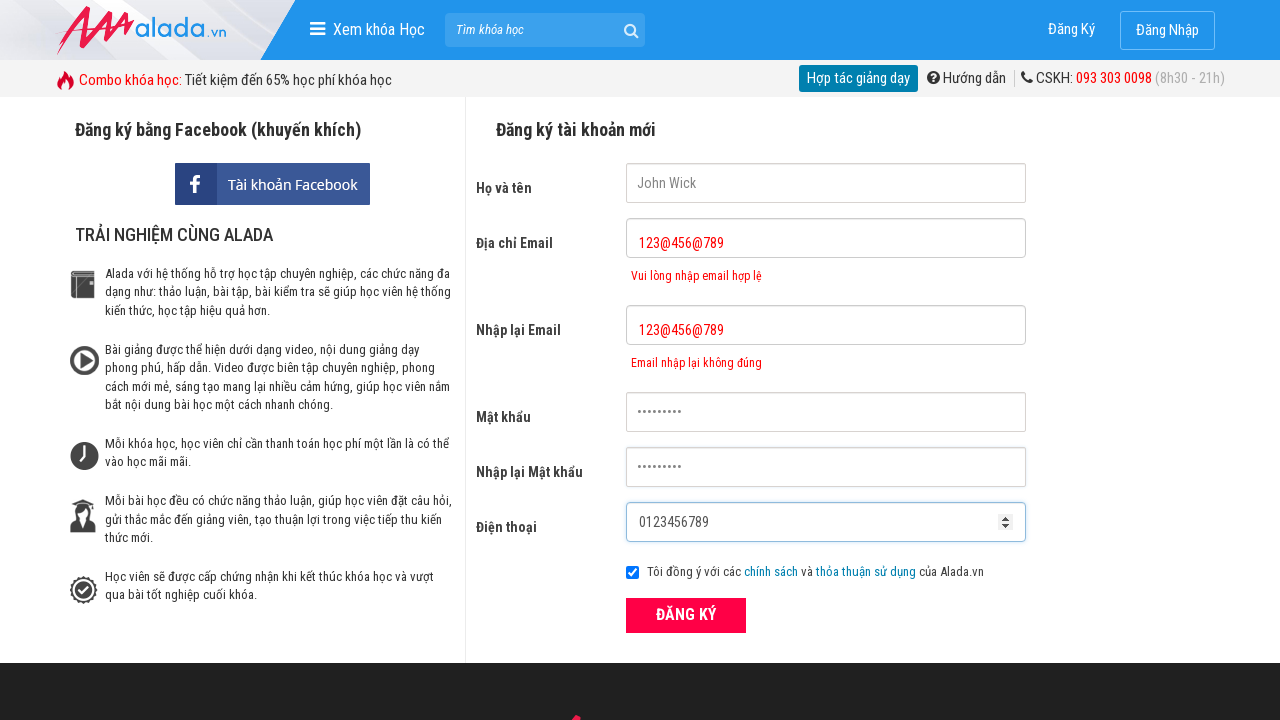

Clicked register button at (686, 615) on xpath=//form[@name='frmLogin']//button[text()='ĐĂNG KÝ']
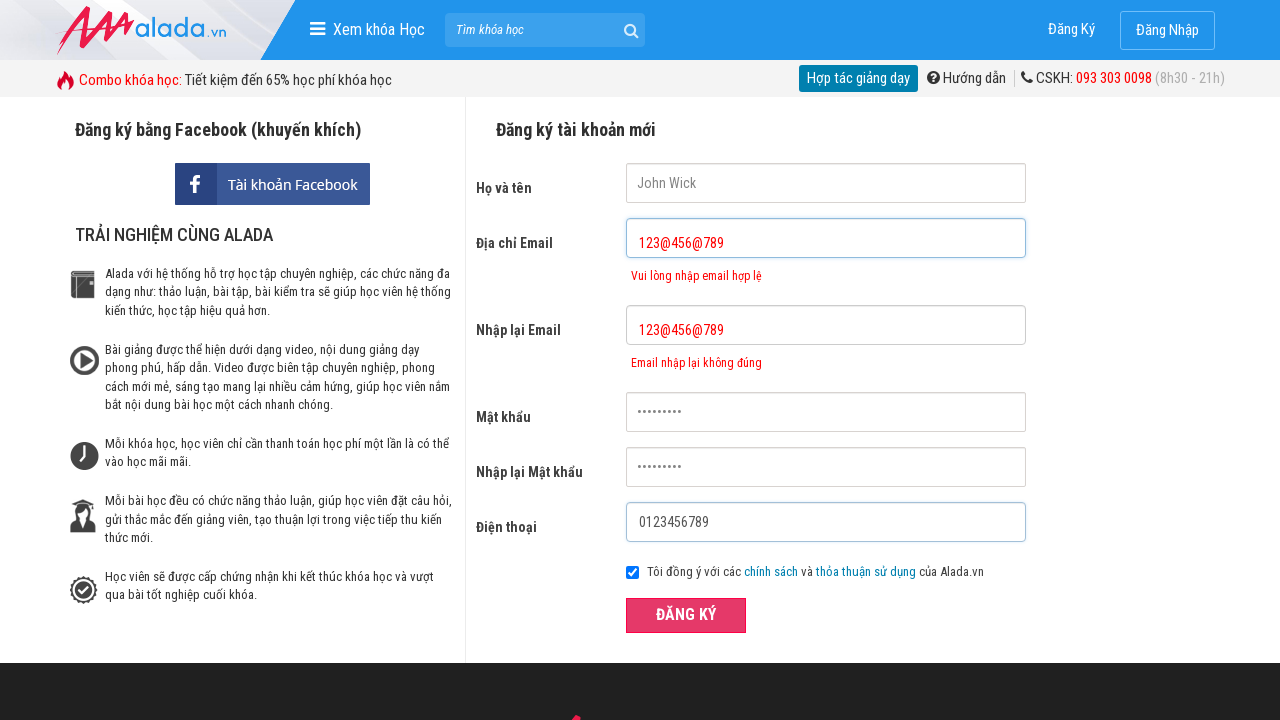

Email error message appeared validating invalid email format
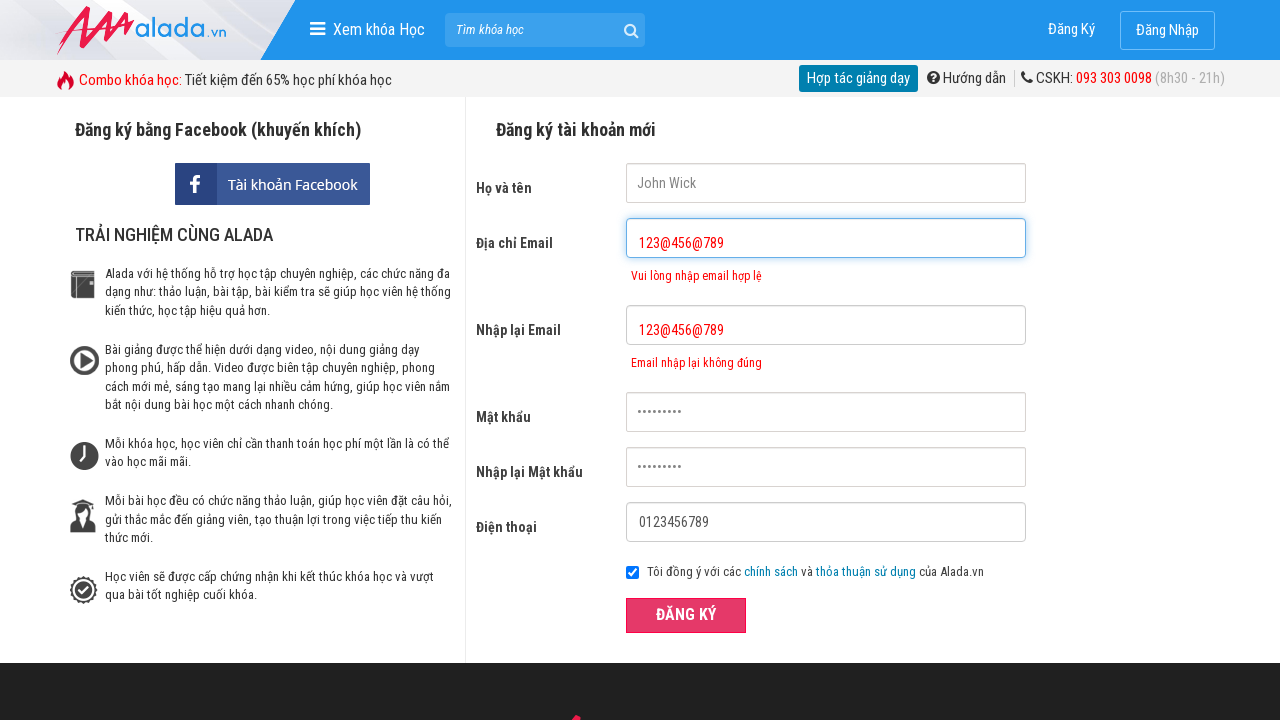

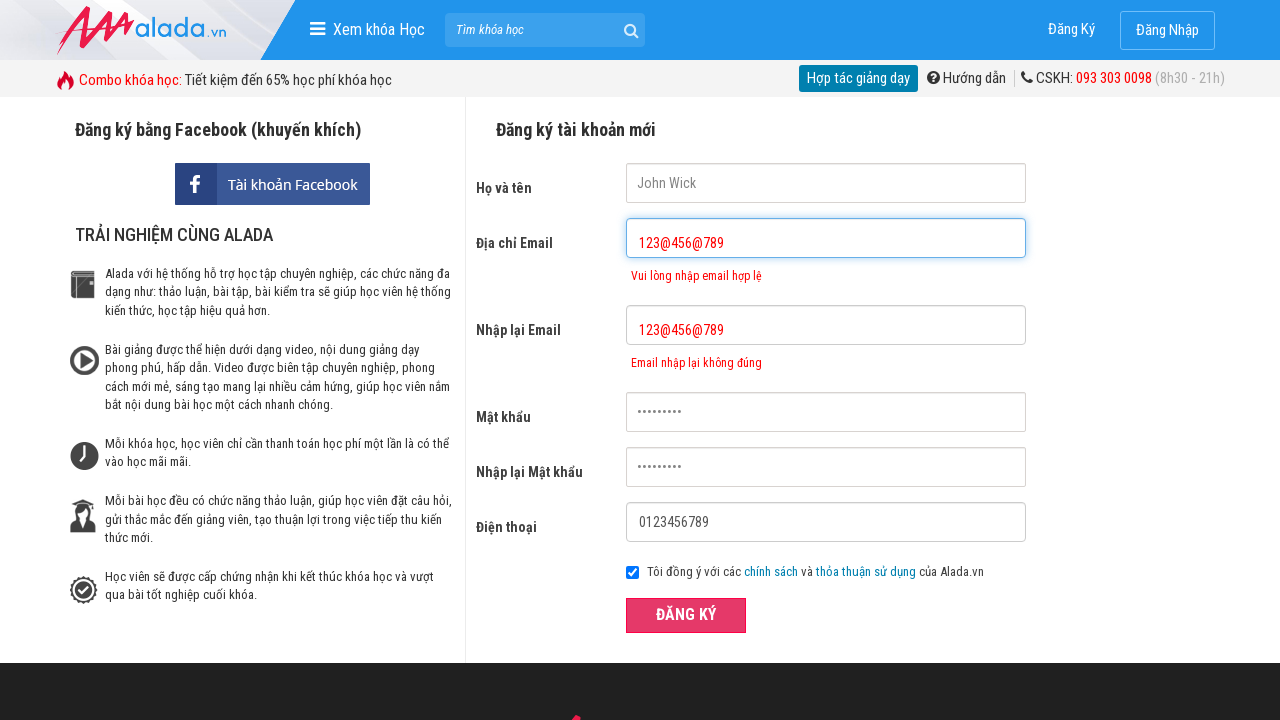